Verifies that the header text on the Zero Bank login page matches the expected value "Log in to ZeroBank"

Starting URL: http://zero.webappsecurity.com/login.html

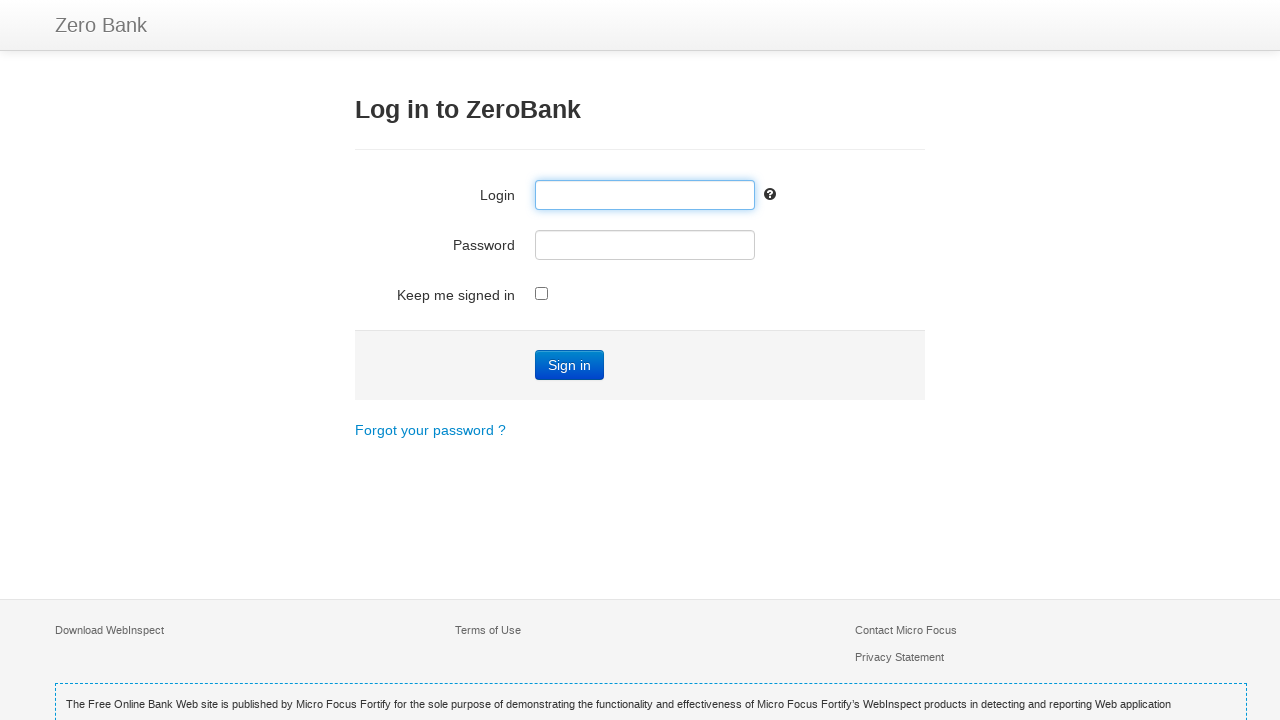

Navigated to Zero Bank login page
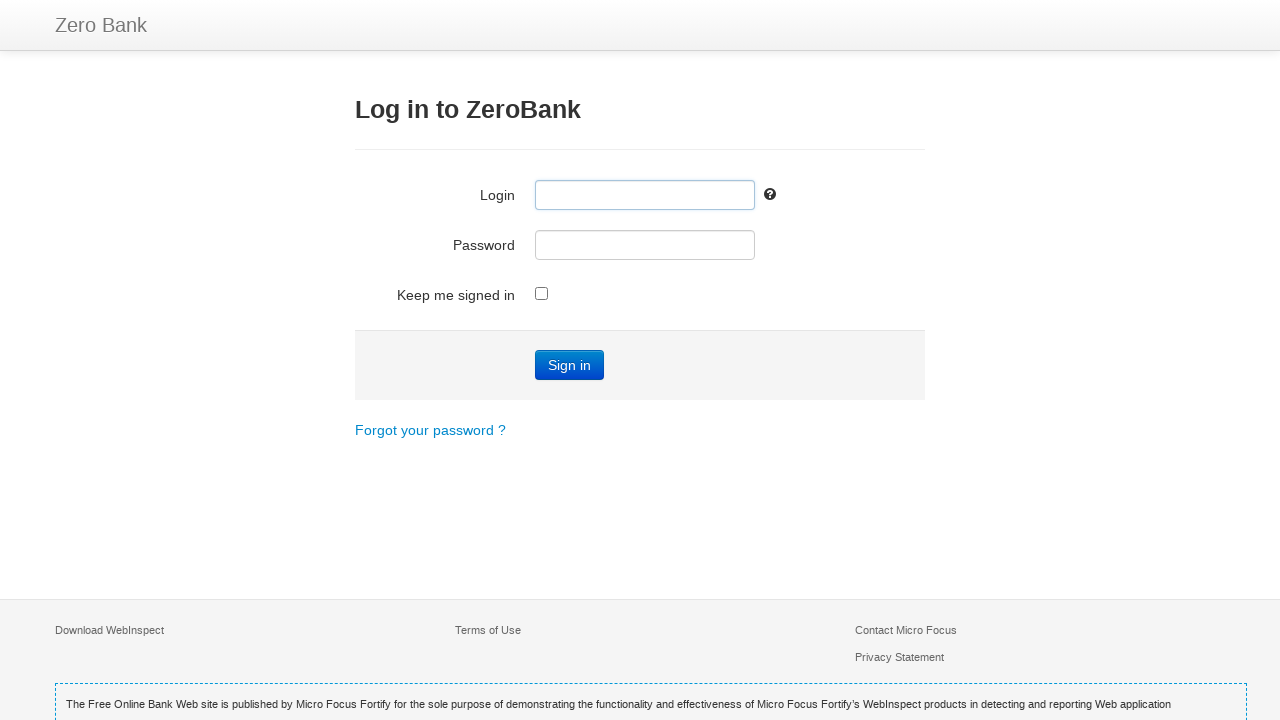

Located header element on login page
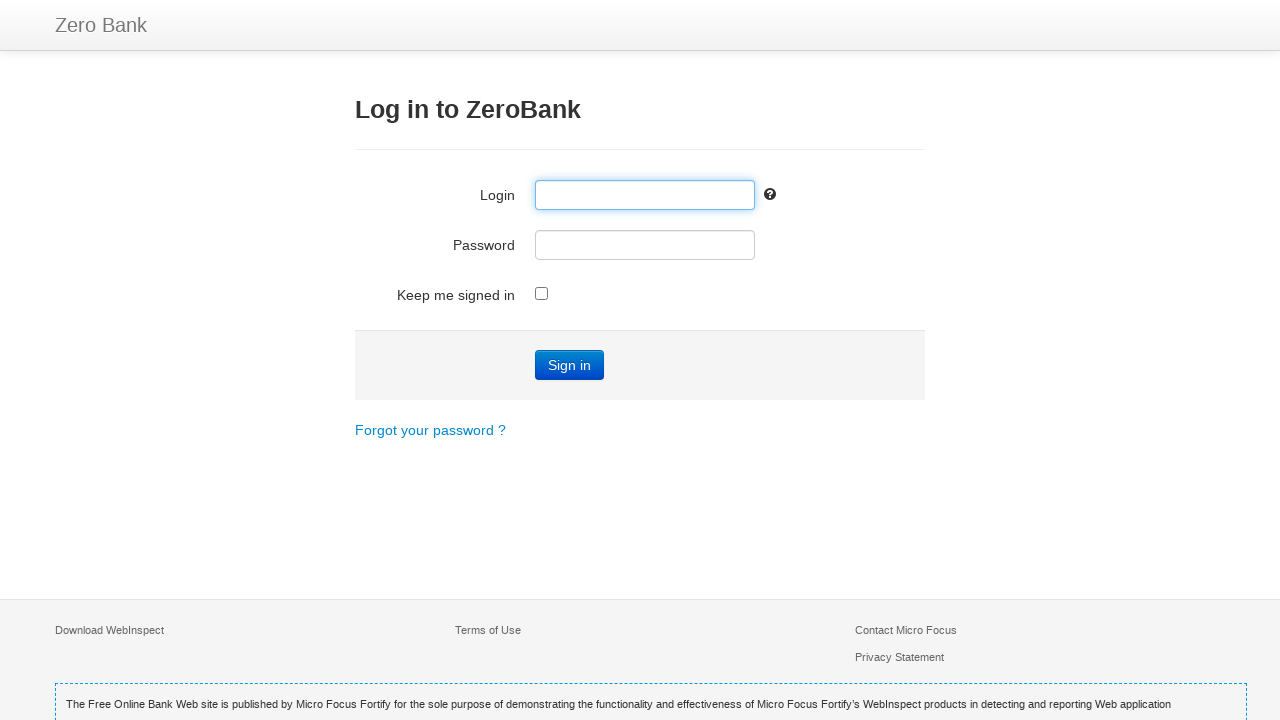

Retrieved header text from element
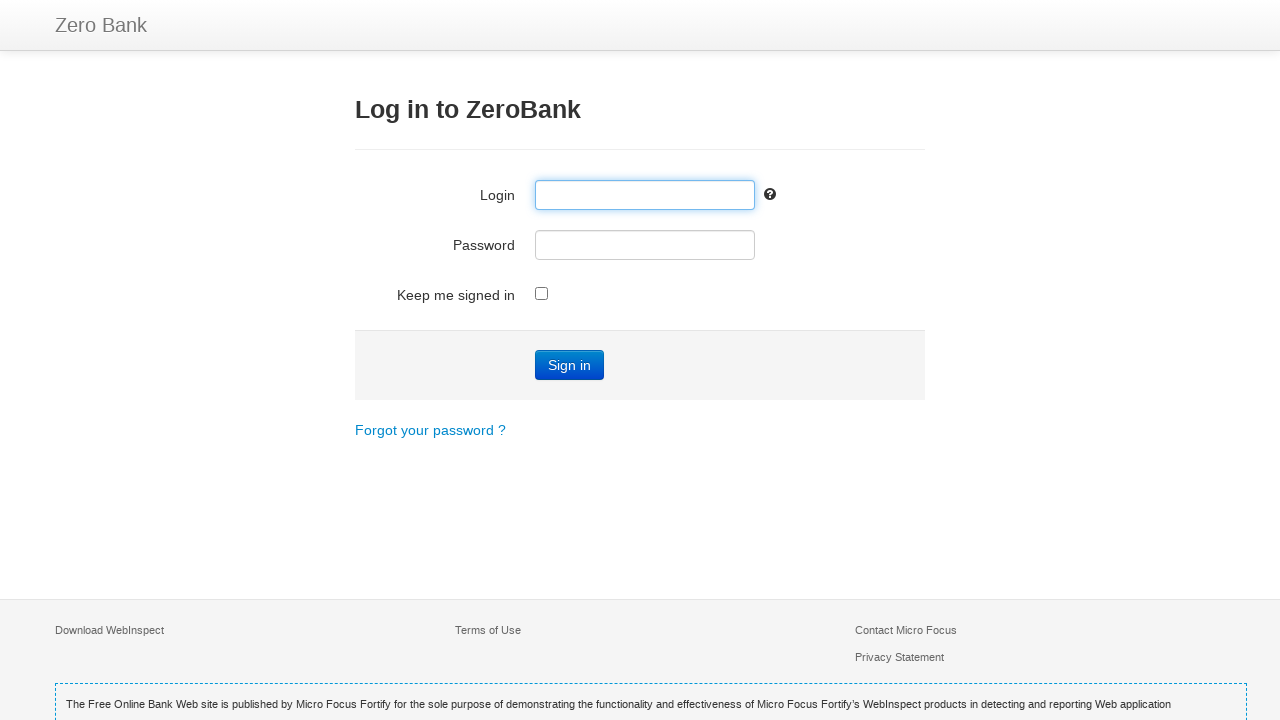

Verified header text matches expected value 'Log in to ZeroBank'
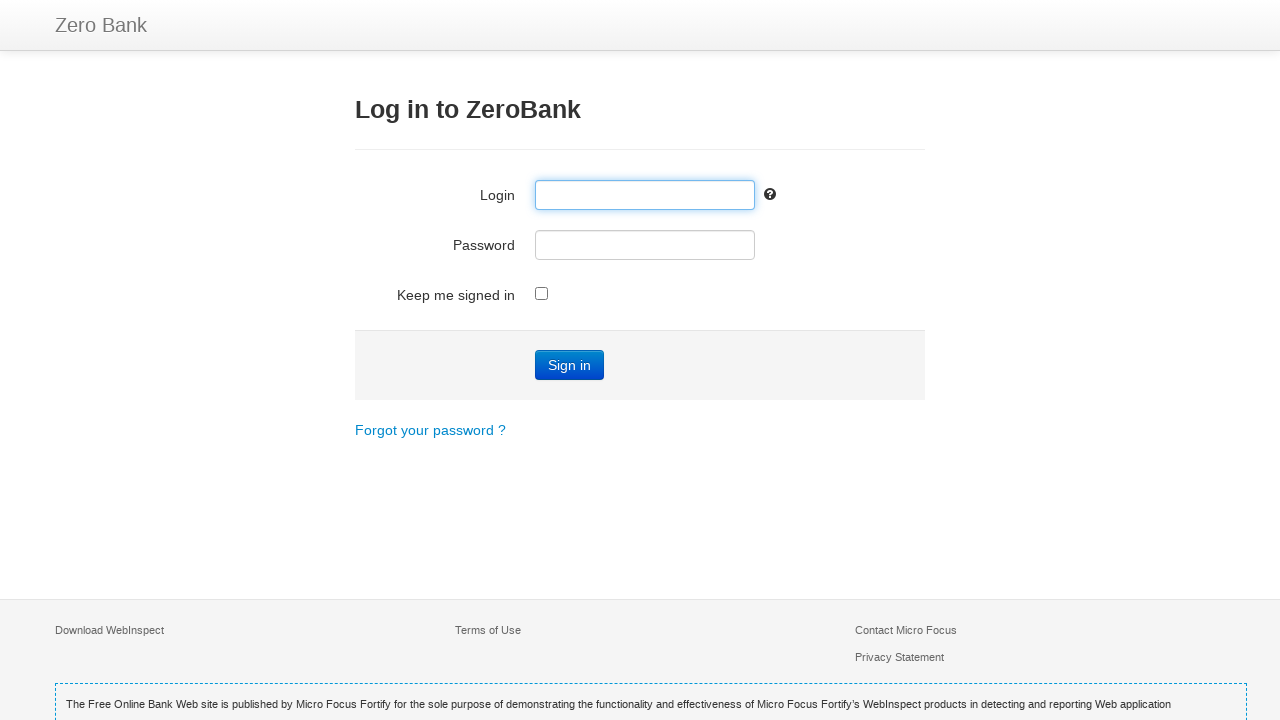

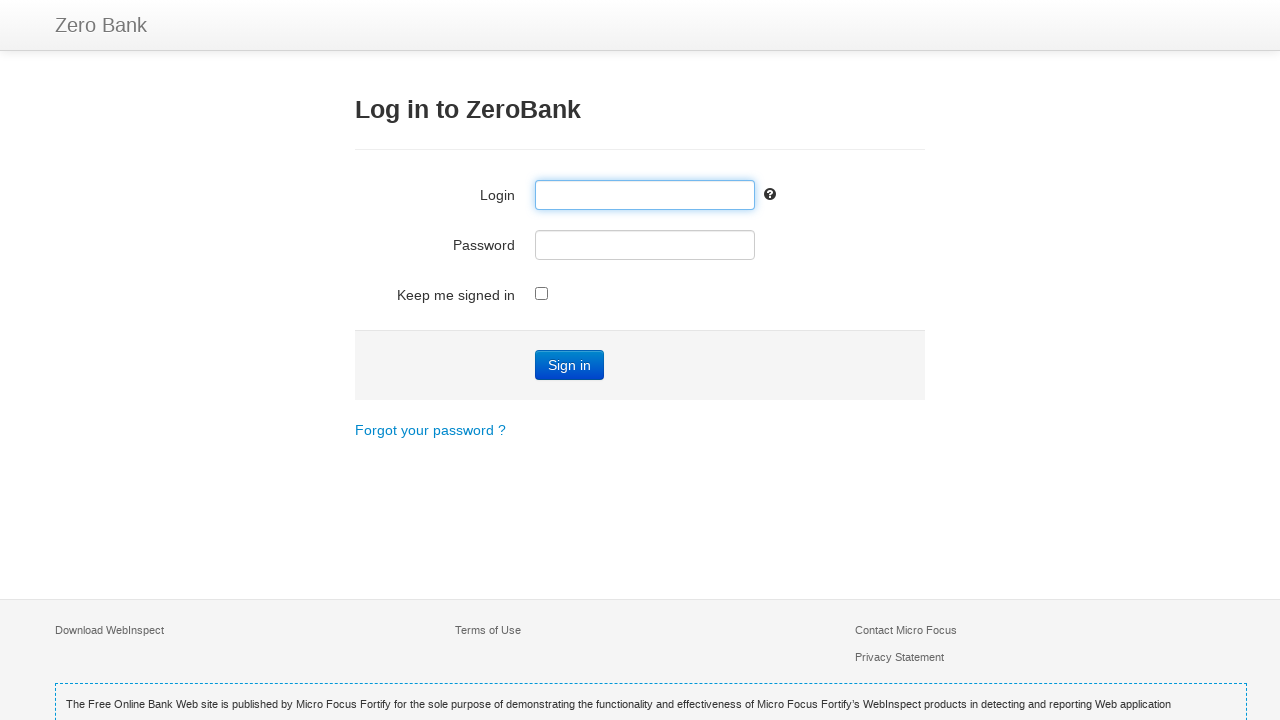